Tests mouse interactions by moving to an element, clicking it, and typing text into it

Starting URL: https://www.selenium.dev/selenium/web/mouse_interaction.html

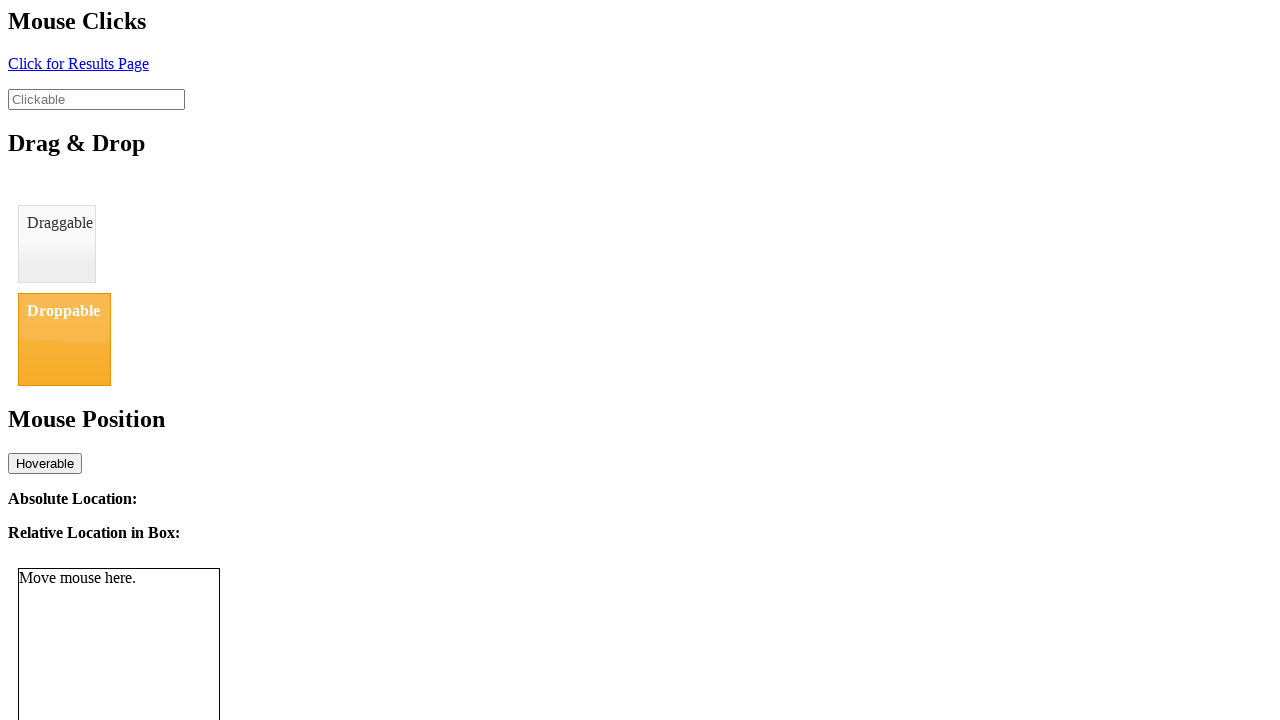

Located clickable element with ID 'clickable'
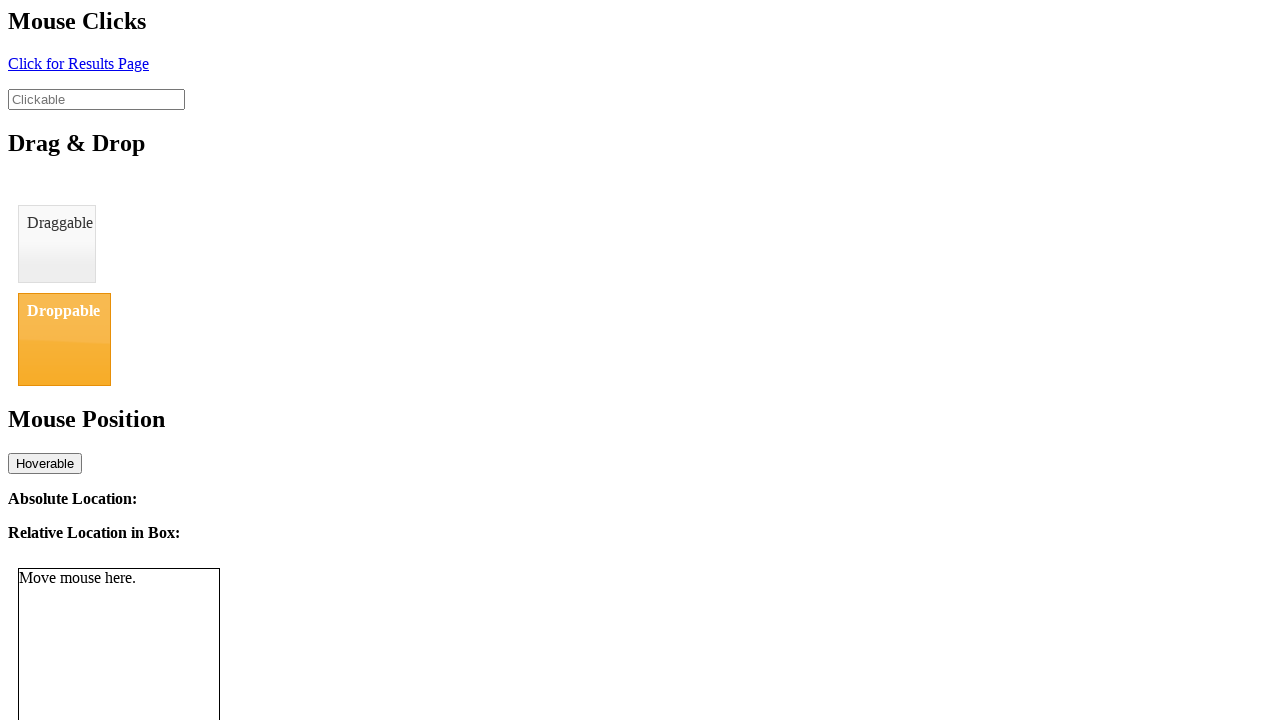

Hovered over clickable element at (96, 99) on #clickable
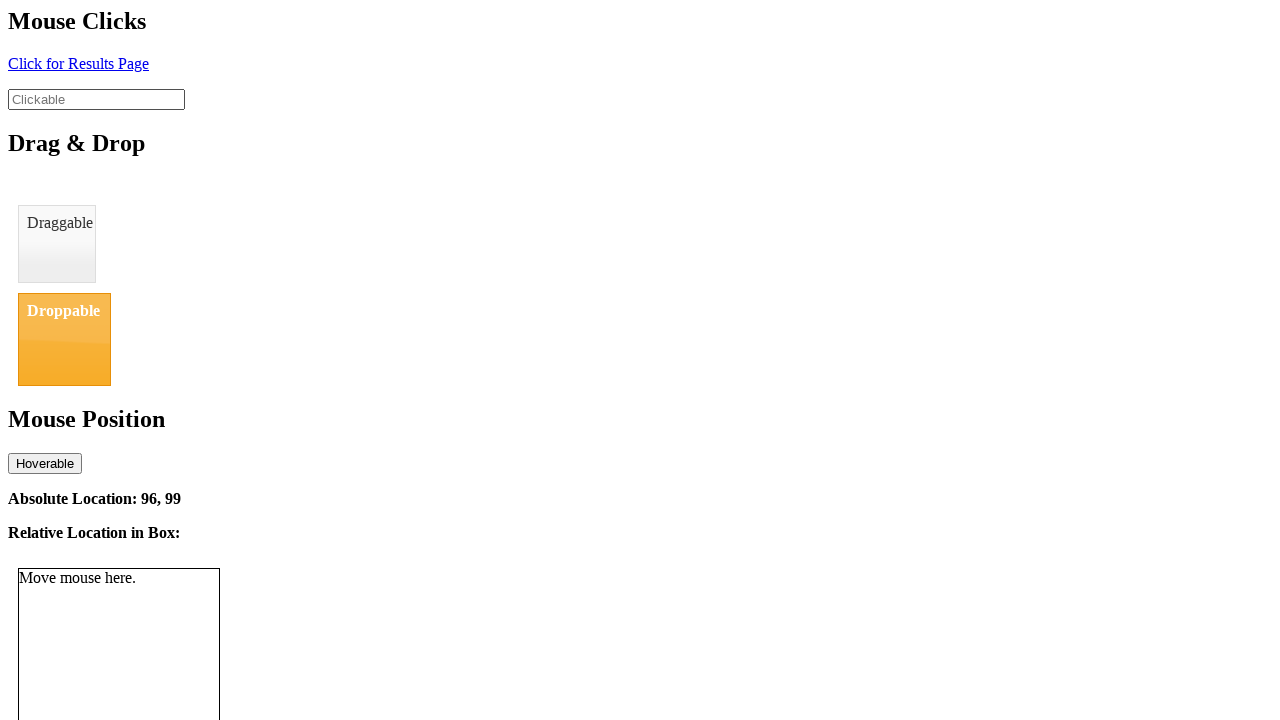

Waited 1000ms after hover
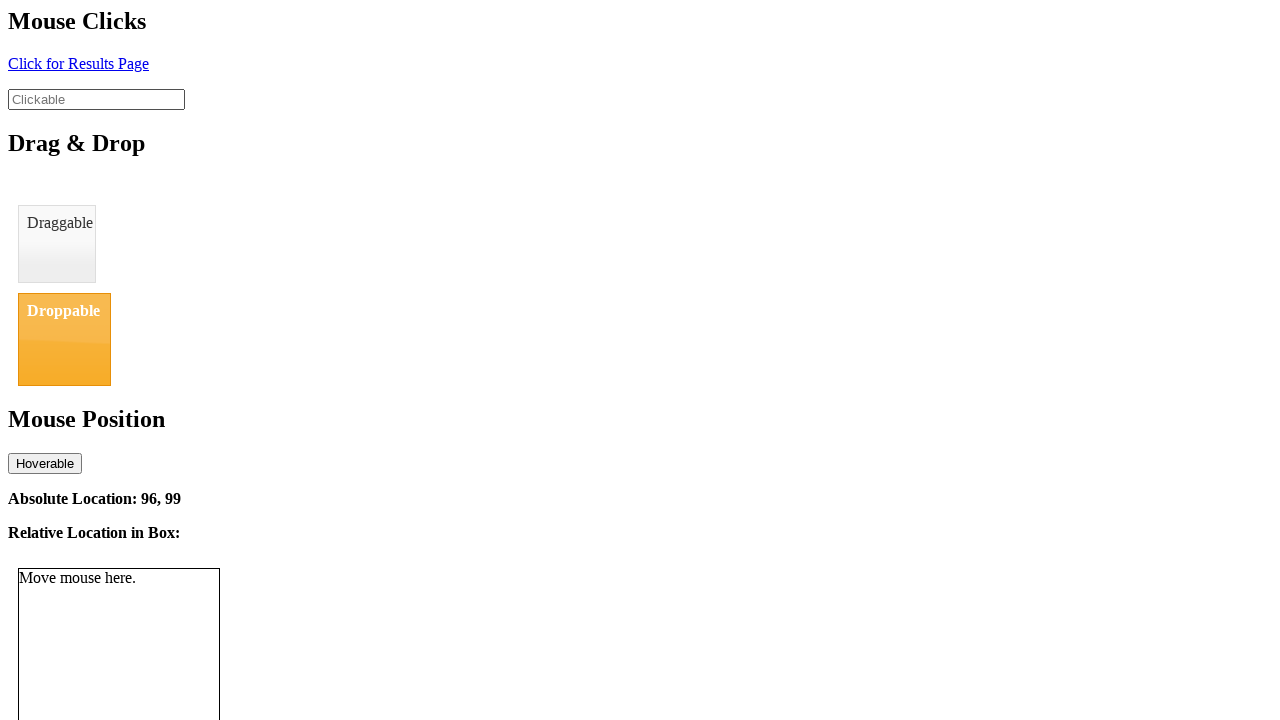

Clicked on the element at (96, 99) on #clickable
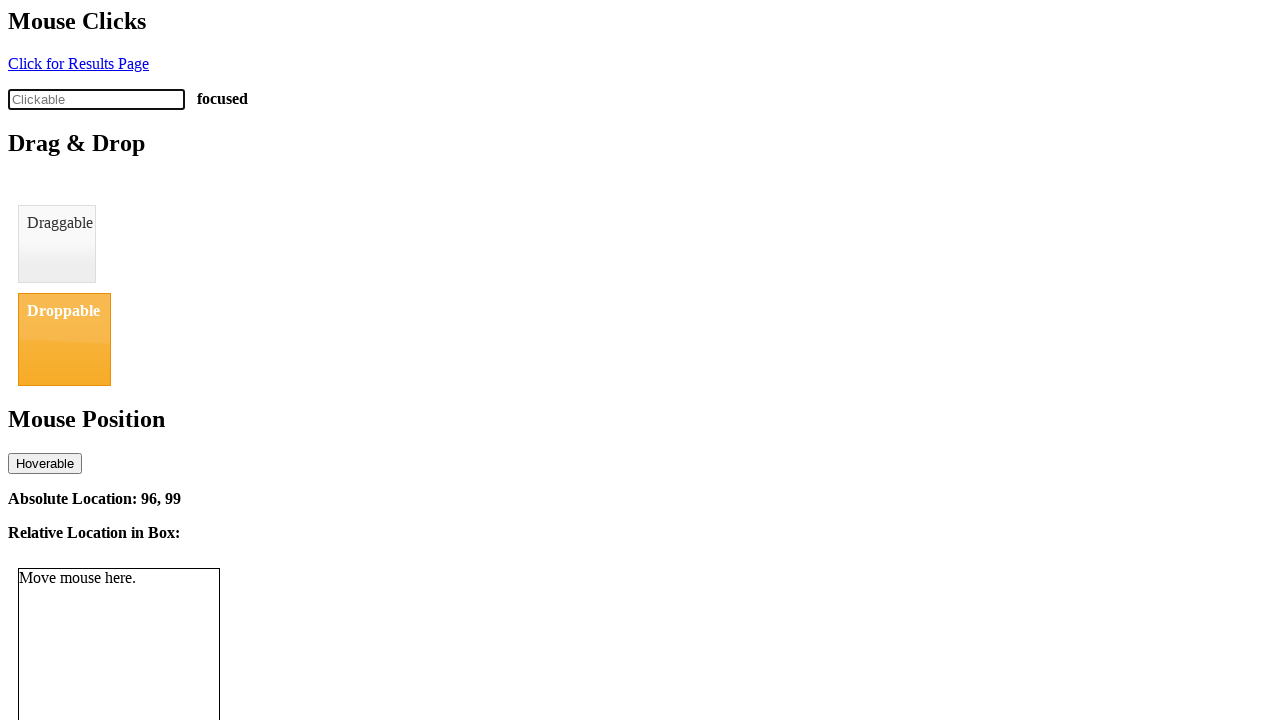

Waited 1000ms after click
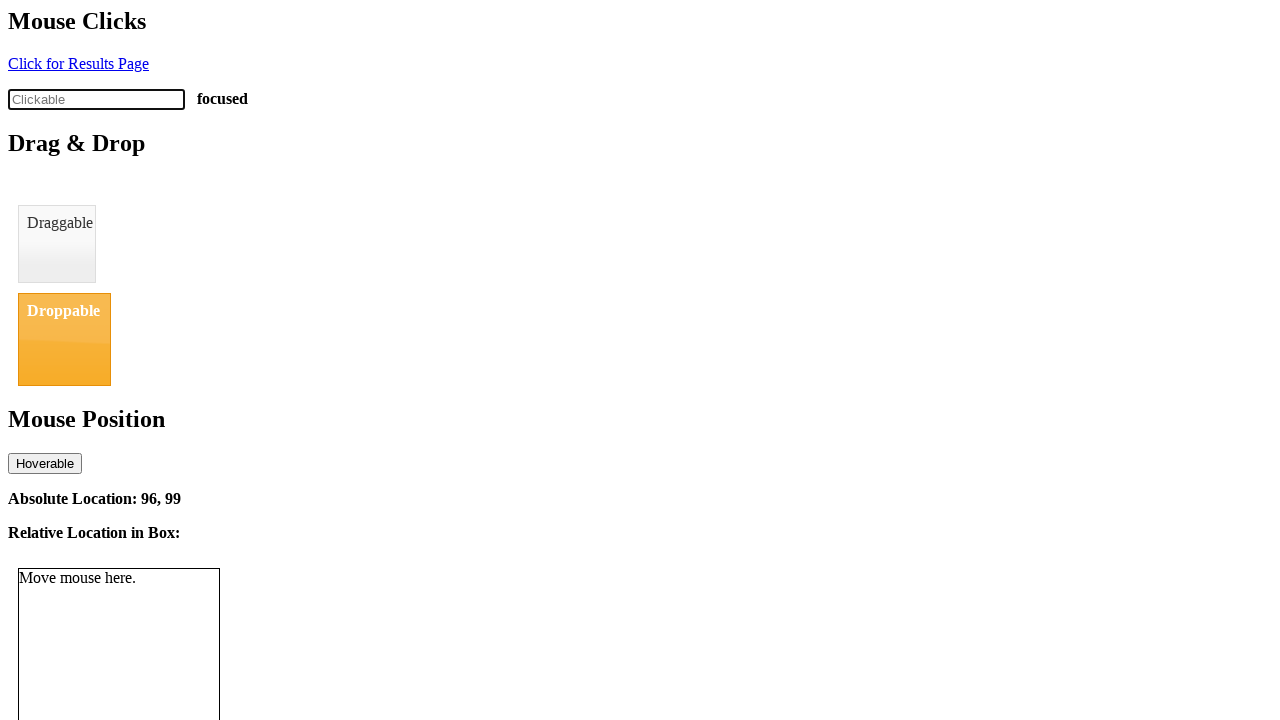

Typed 'abc' into the element
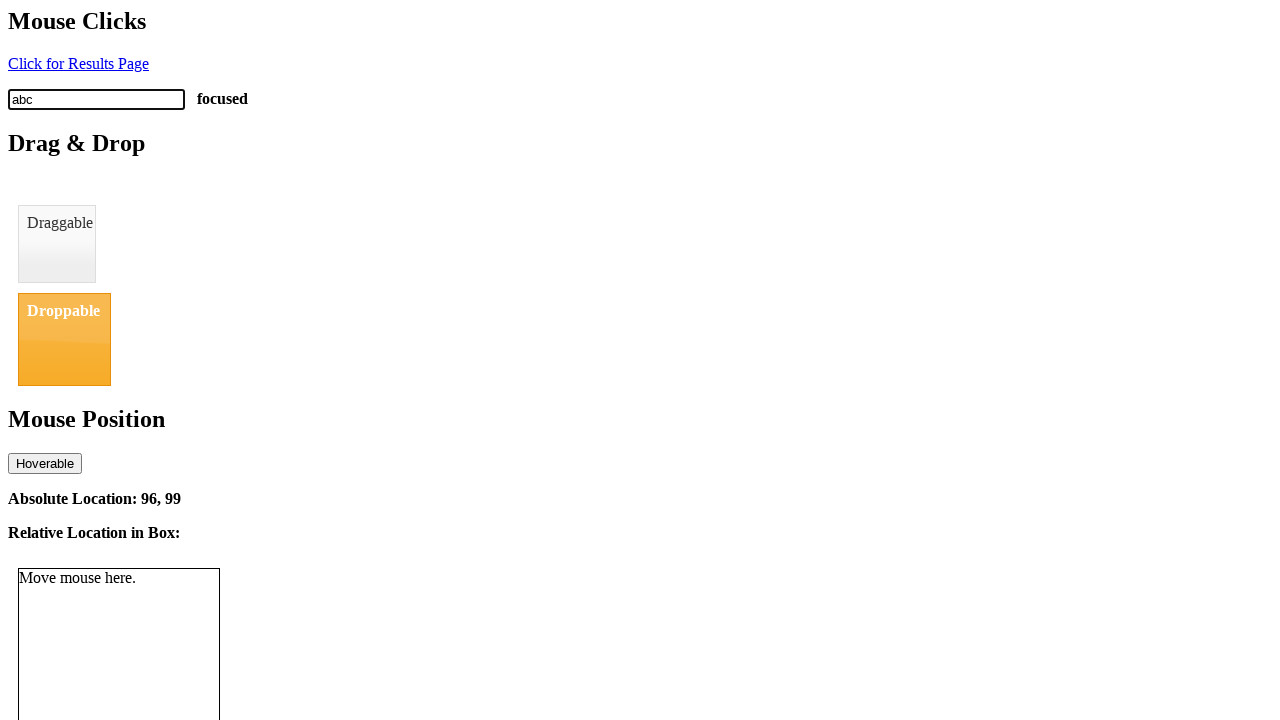

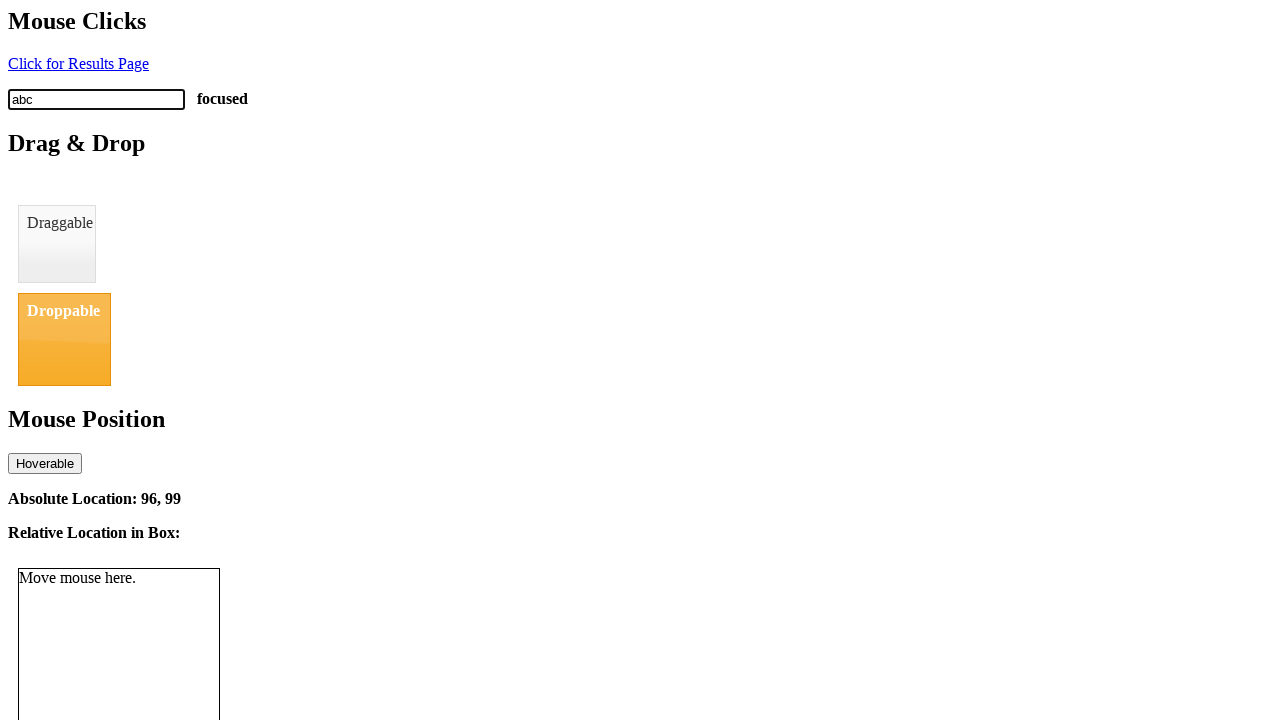